Tests checkbox selection and passenger count functionality on a travel booking form, including validation of checkbox states and incrementing passenger counts

Starting URL: https://rahulshettyacademy.com/dropdownsPractise/

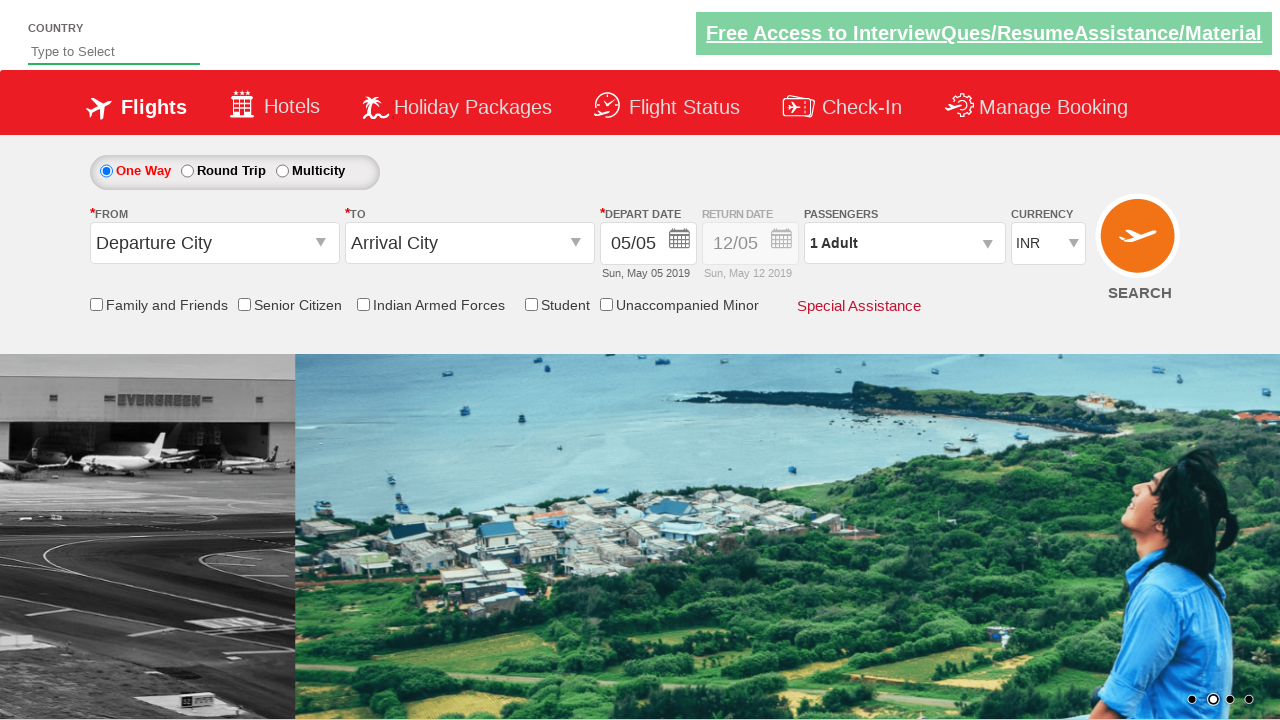

Verified friends and family checkbox is not selected initially
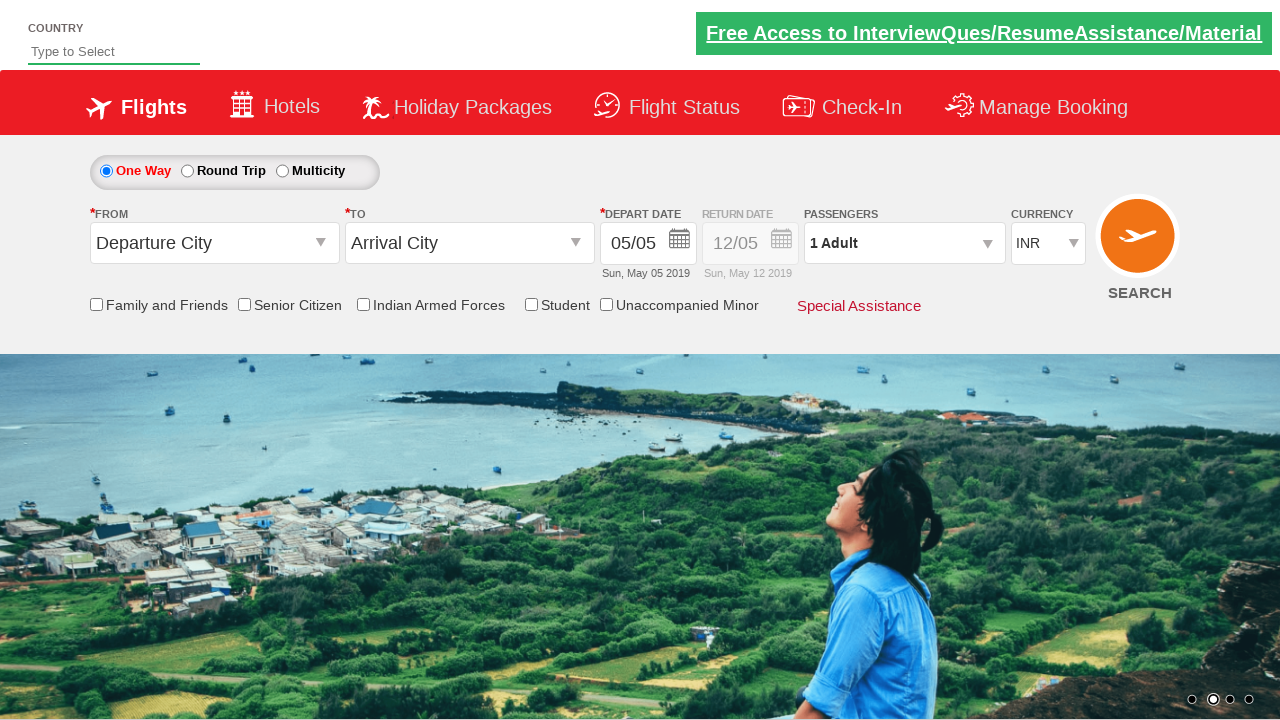

Clicked friends and family checkbox at (96, 304) on input[id*='friendsandfamily']
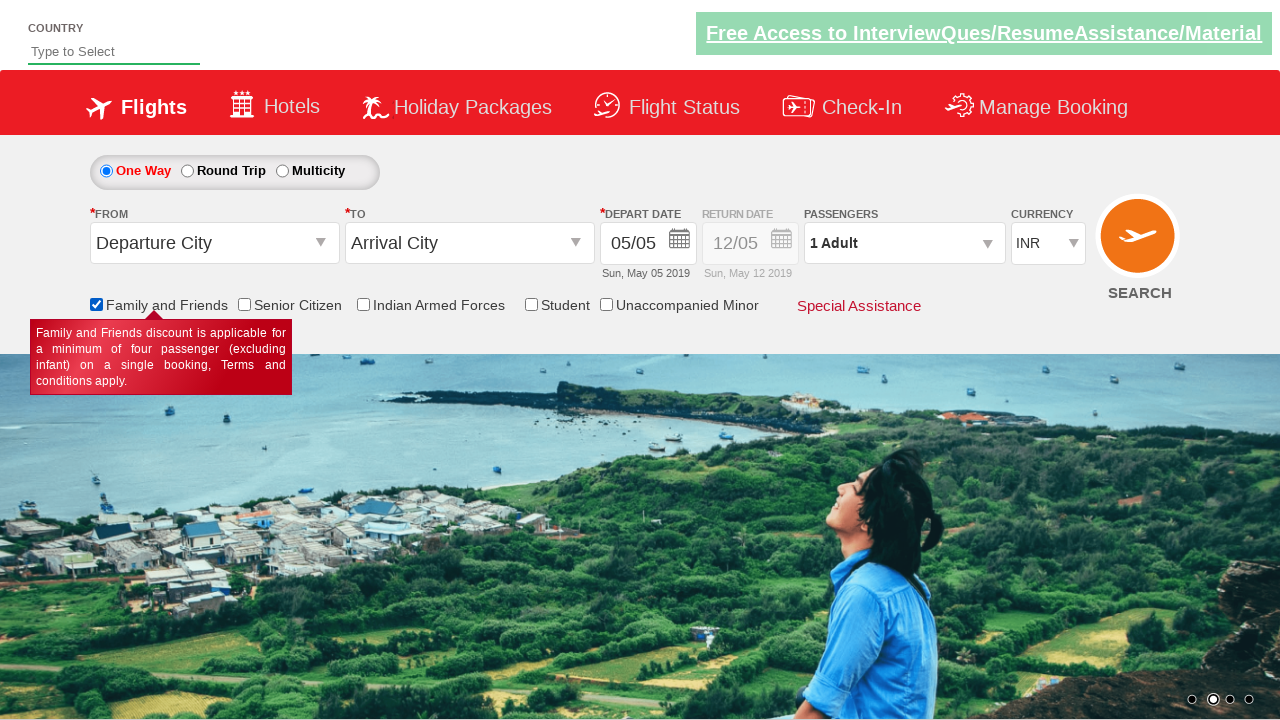

Verified friends and family checkbox is now selected
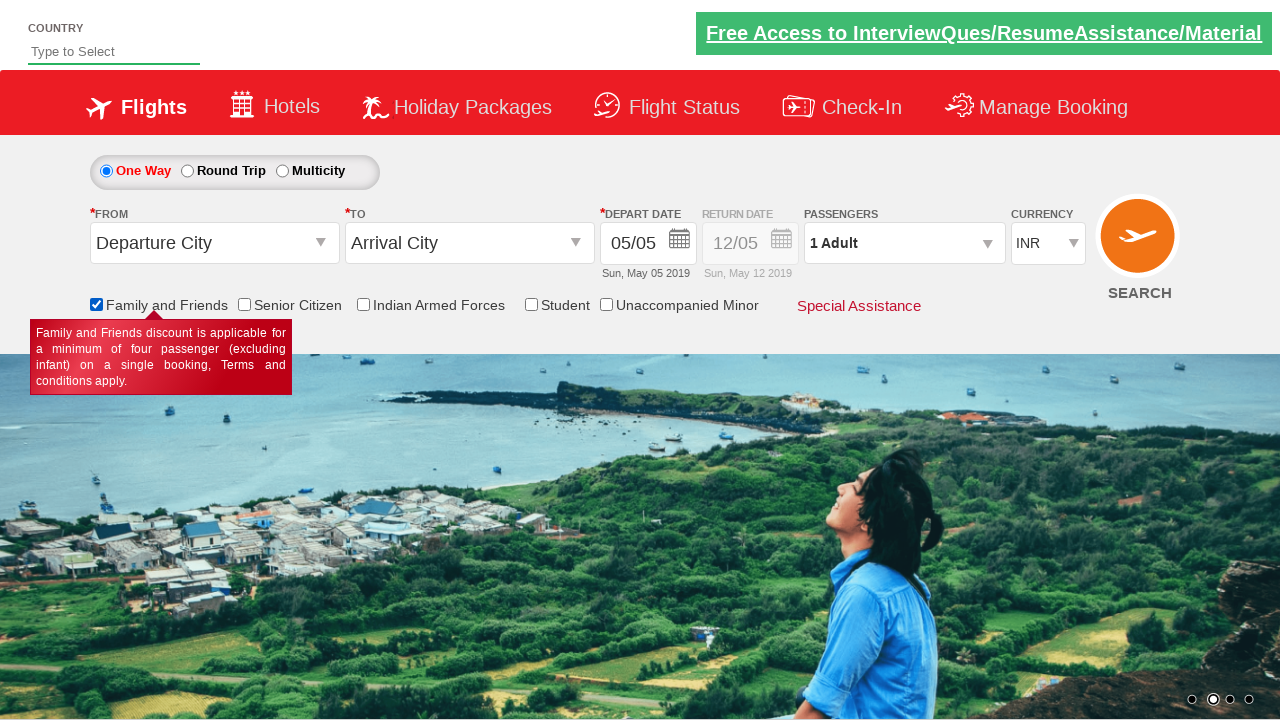

Retrieved total checkbox count: 6
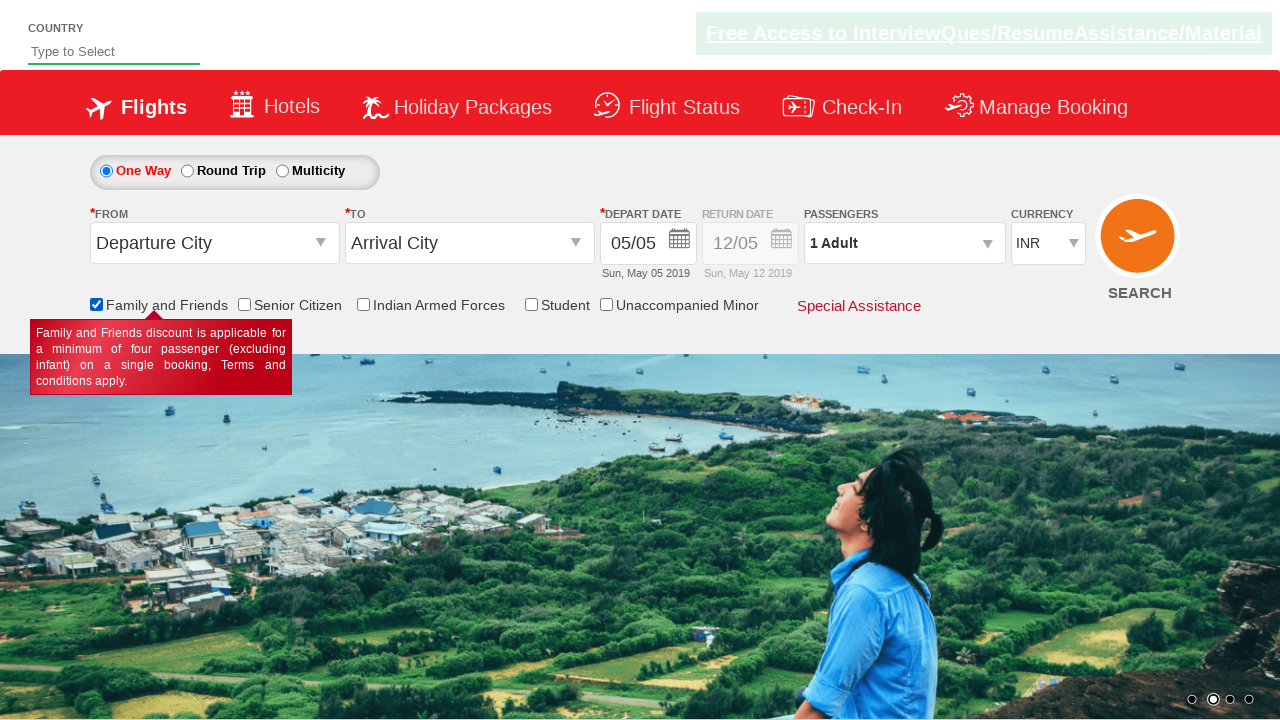

Clicked passenger info dropdown at (904, 243) on #divpaxinfo
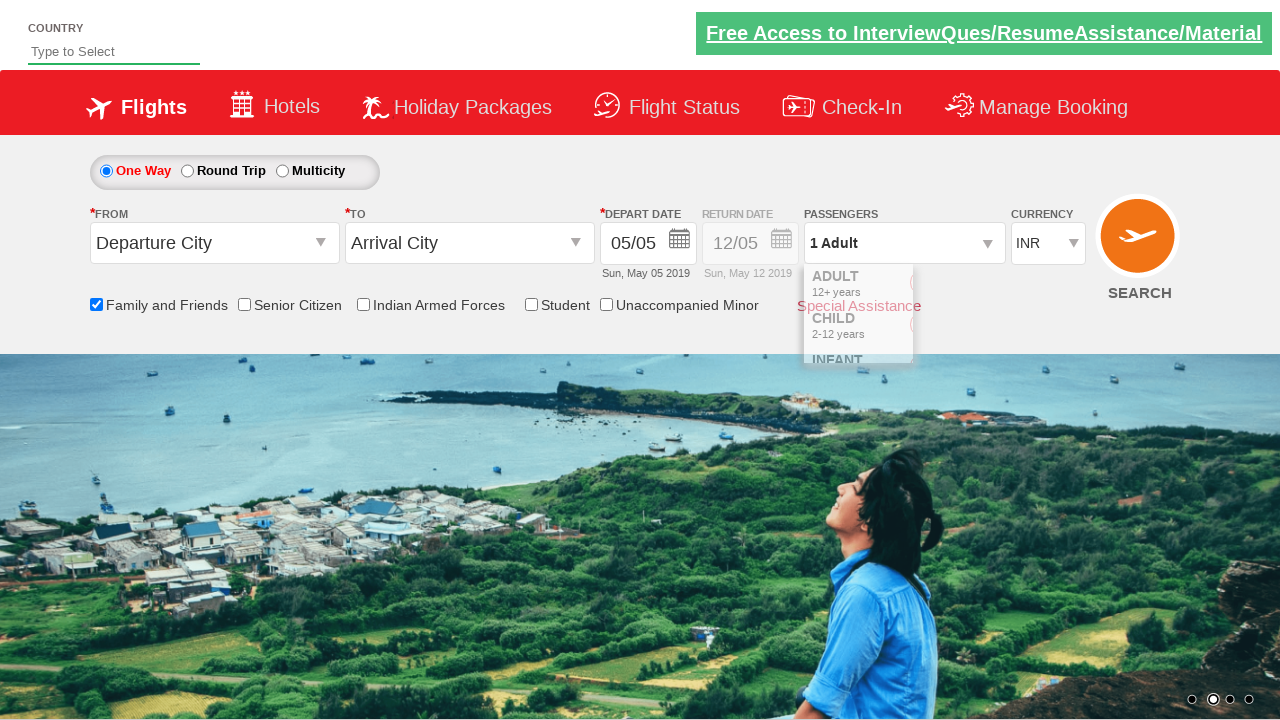

Waited for dropdown to be ready
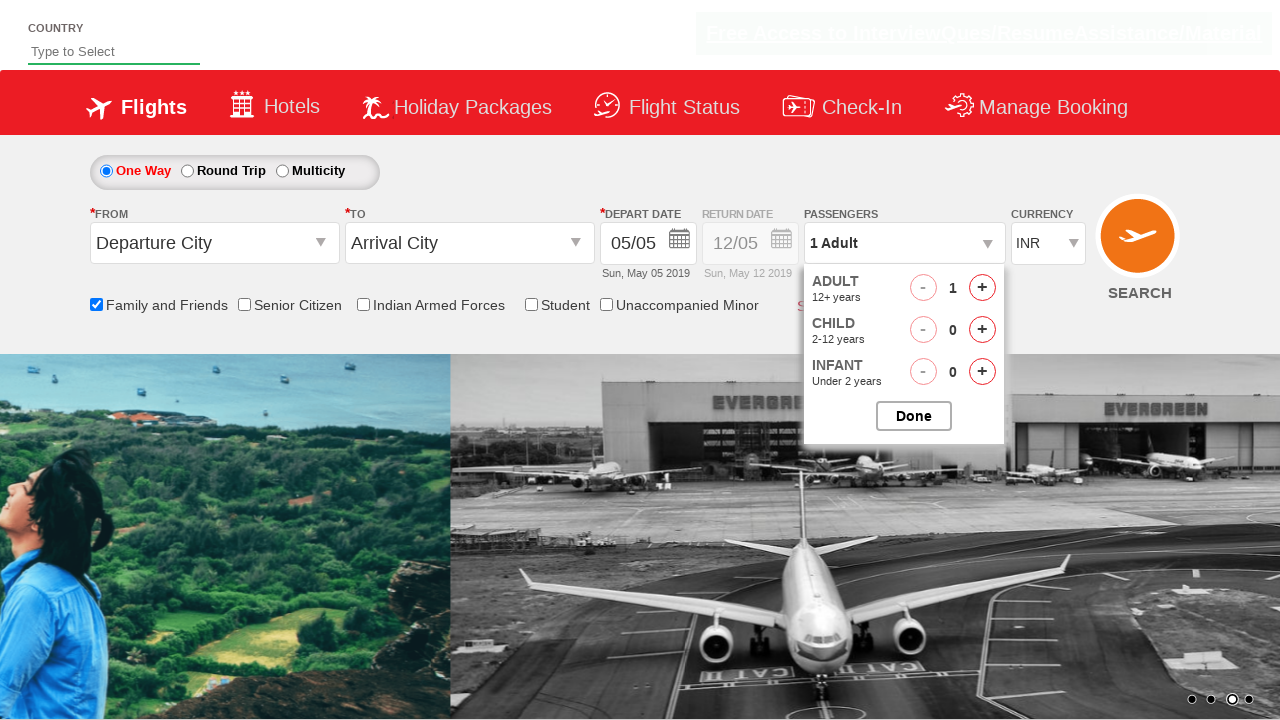

Clicked increment adult button (iteration 1) at (982, 288) on #hrefIncAdt
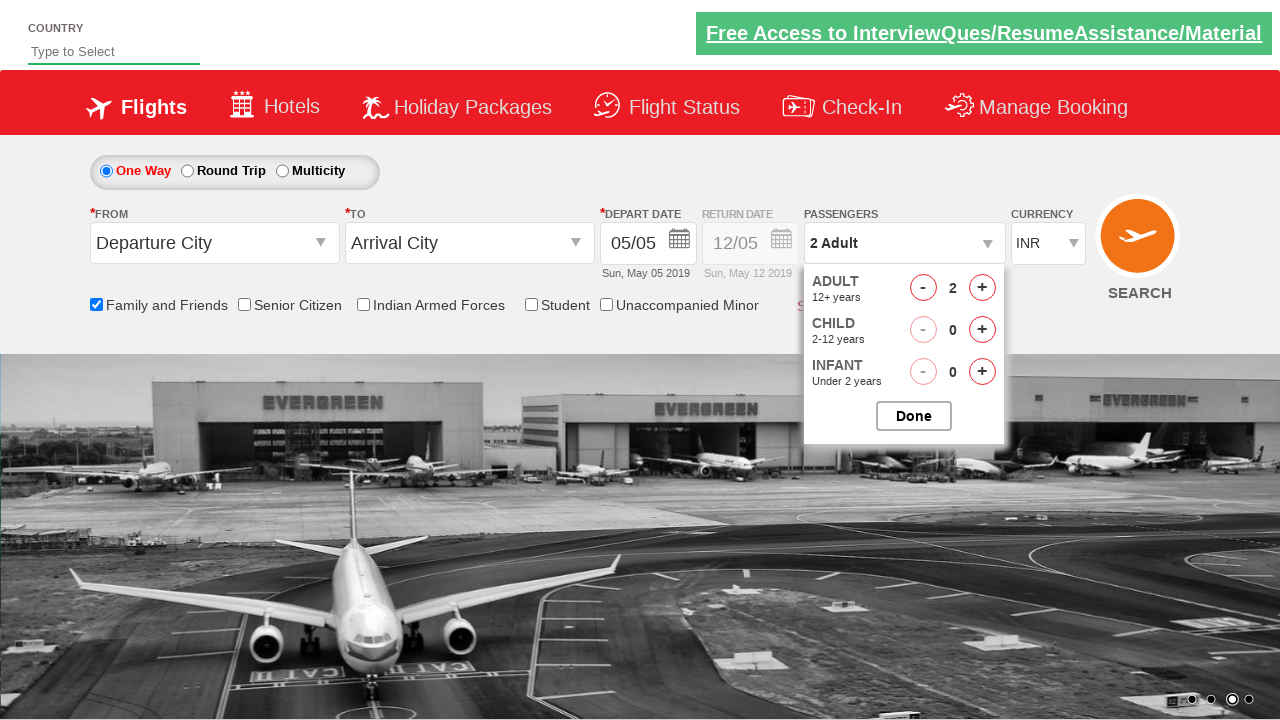

Clicked increment adult button (iteration 2) at (982, 288) on #hrefIncAdt
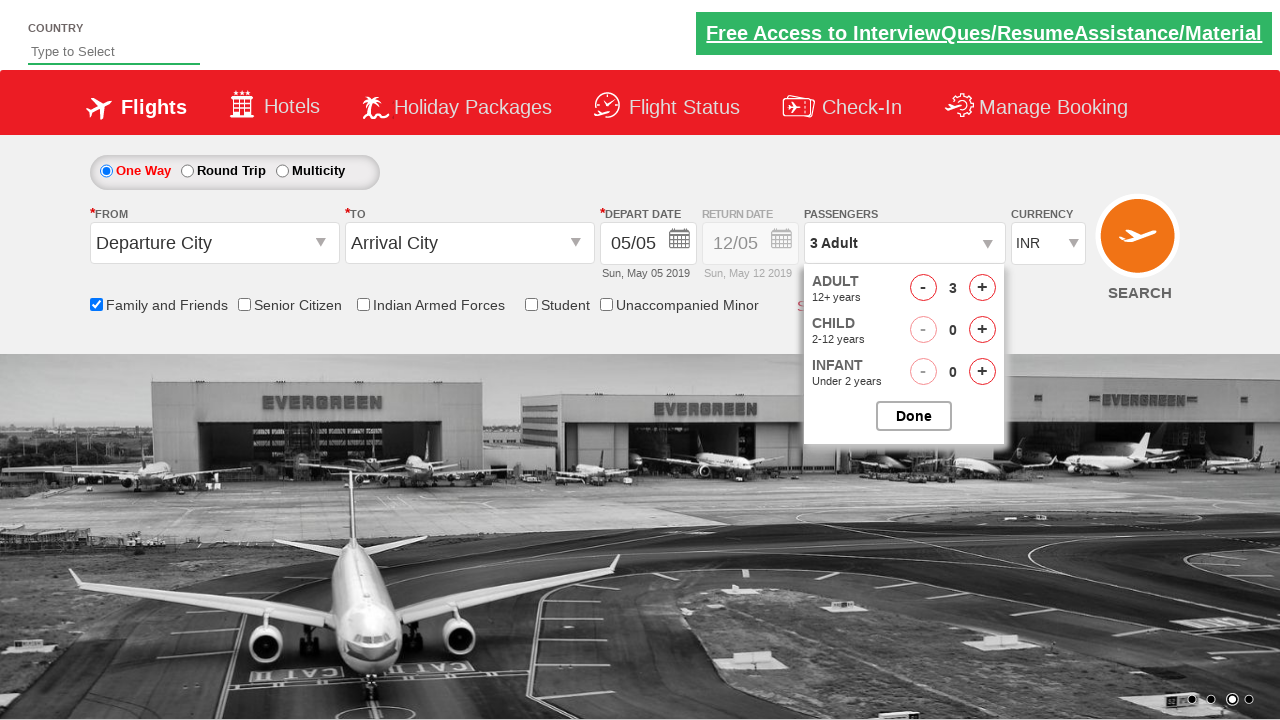

Closed passenger selection dropdown at (914, 416) on #btnclosepaxoption
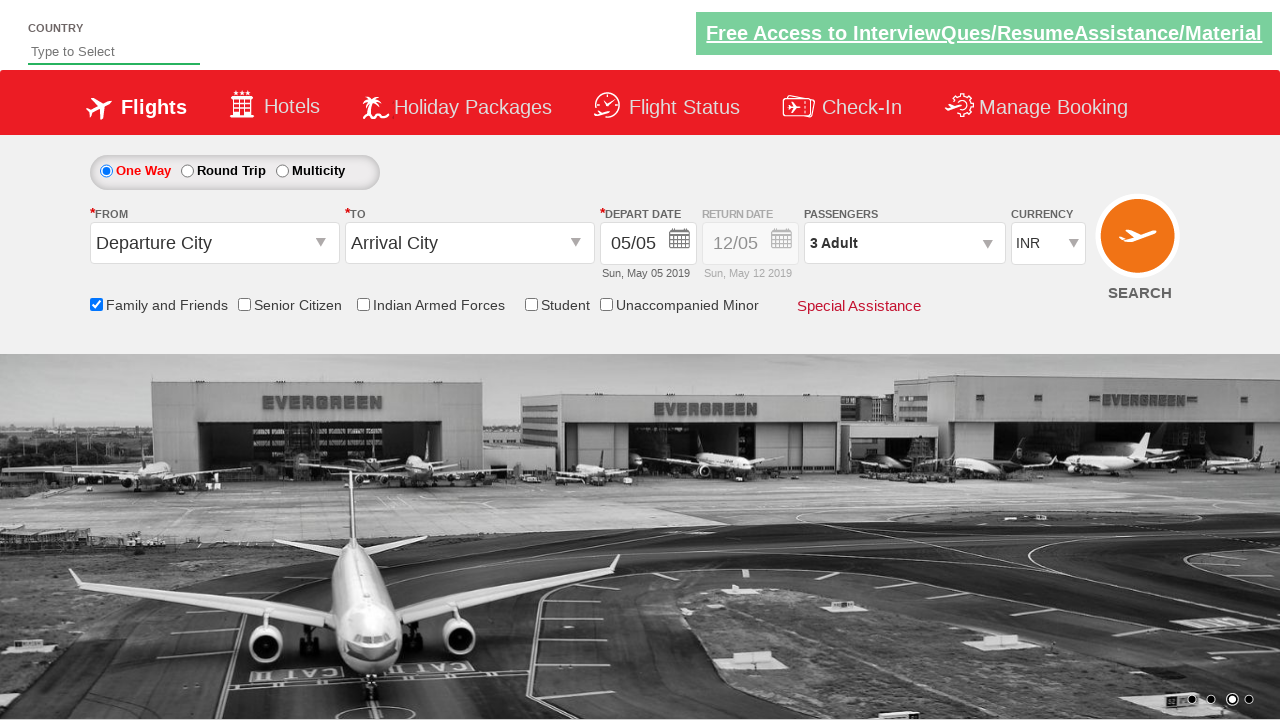

Verified passenger count displays '3 Adult'
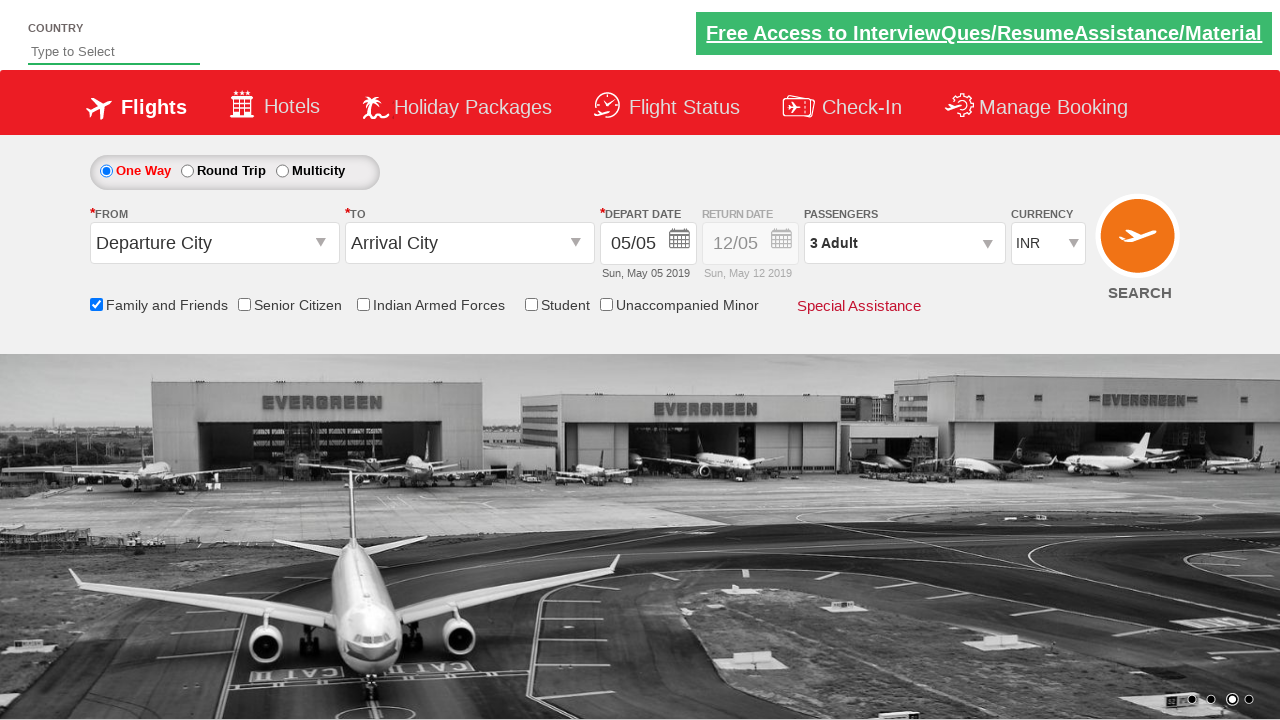

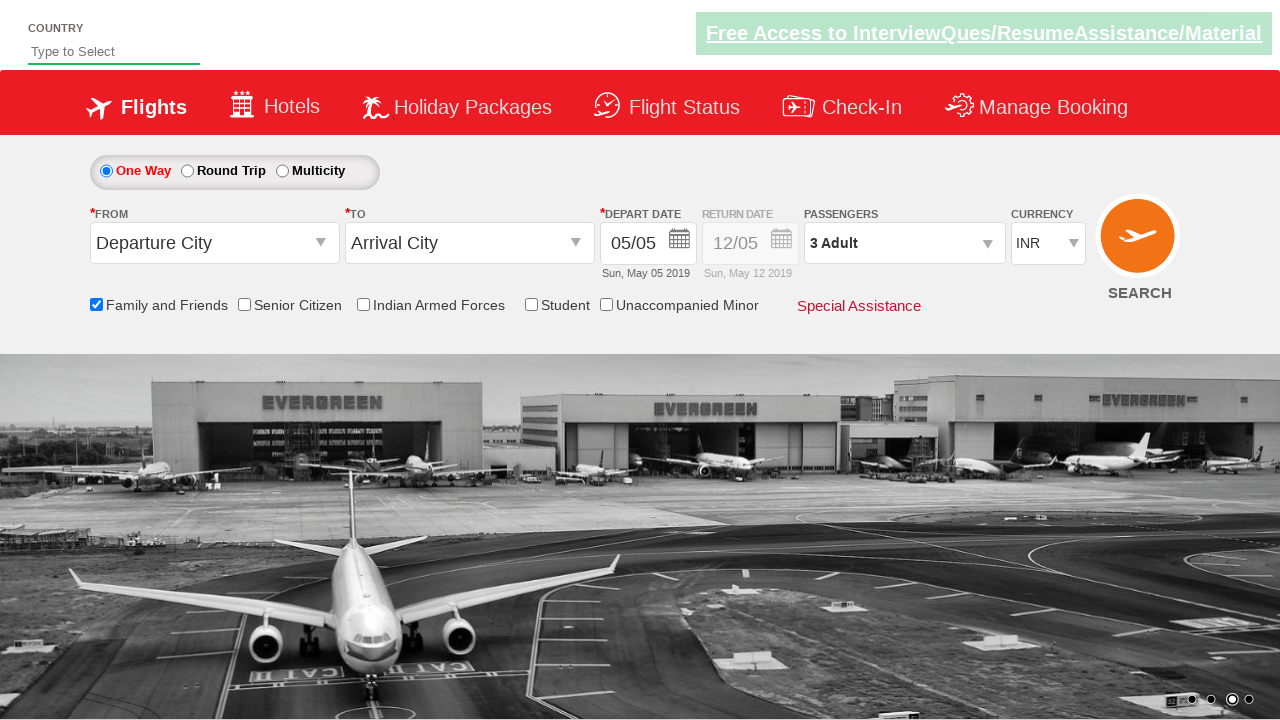